Tests interaction with a product table on an automation practice page by scrolling to the table and verifying table elements are present and accessible.

Starting URL: https://rahulshettyacademy.com/AutomationPractice/

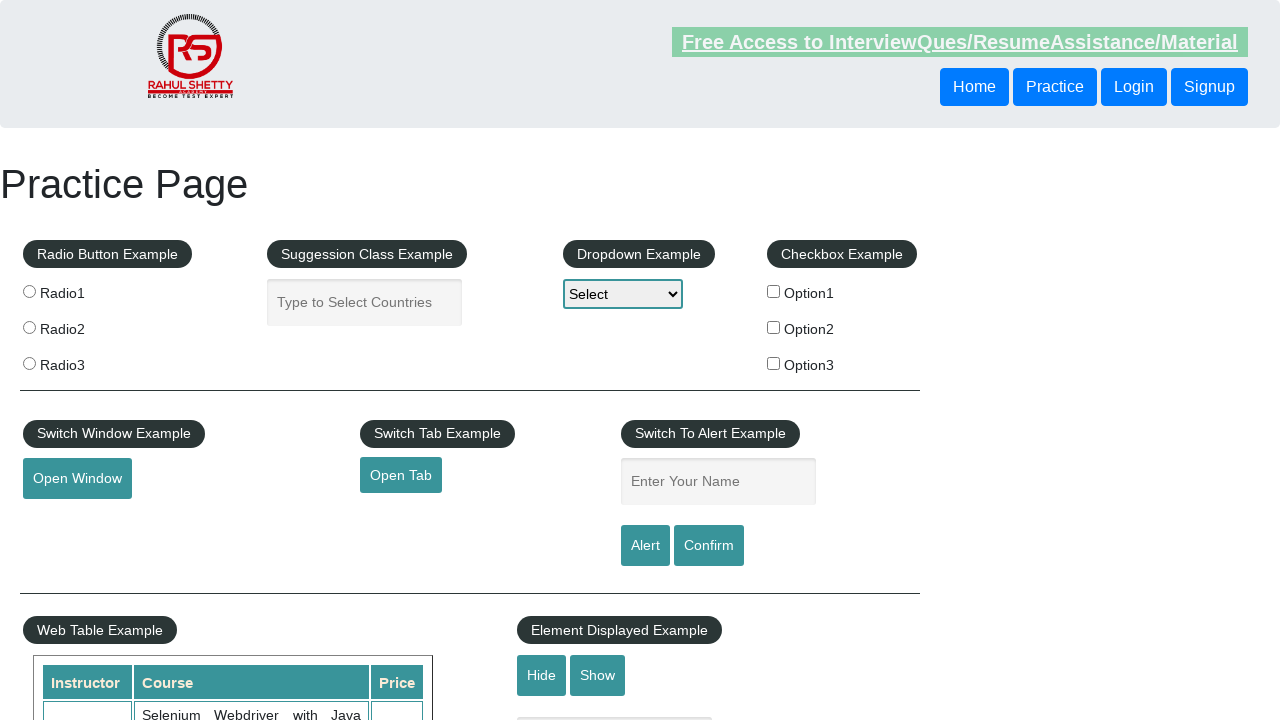

Scrolled down the page by 500 pixels to reveal the product table
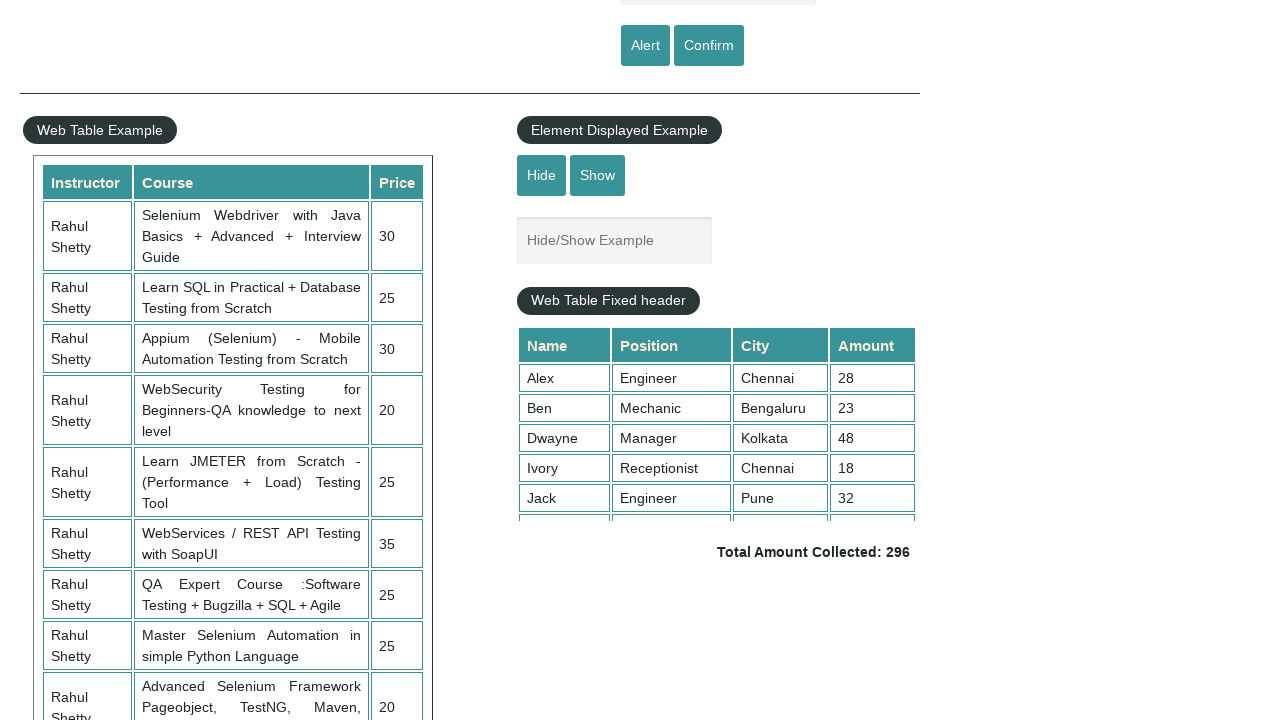

Product table with ID 'product' is now visible
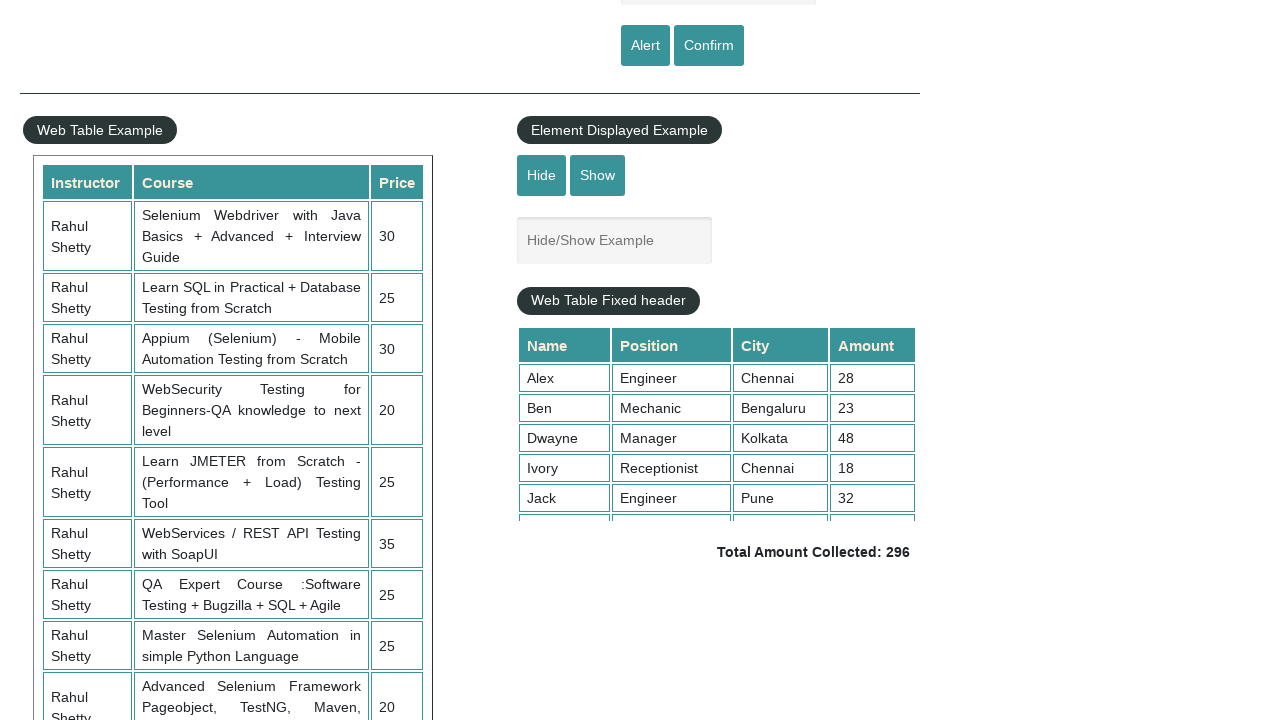

Located product table element
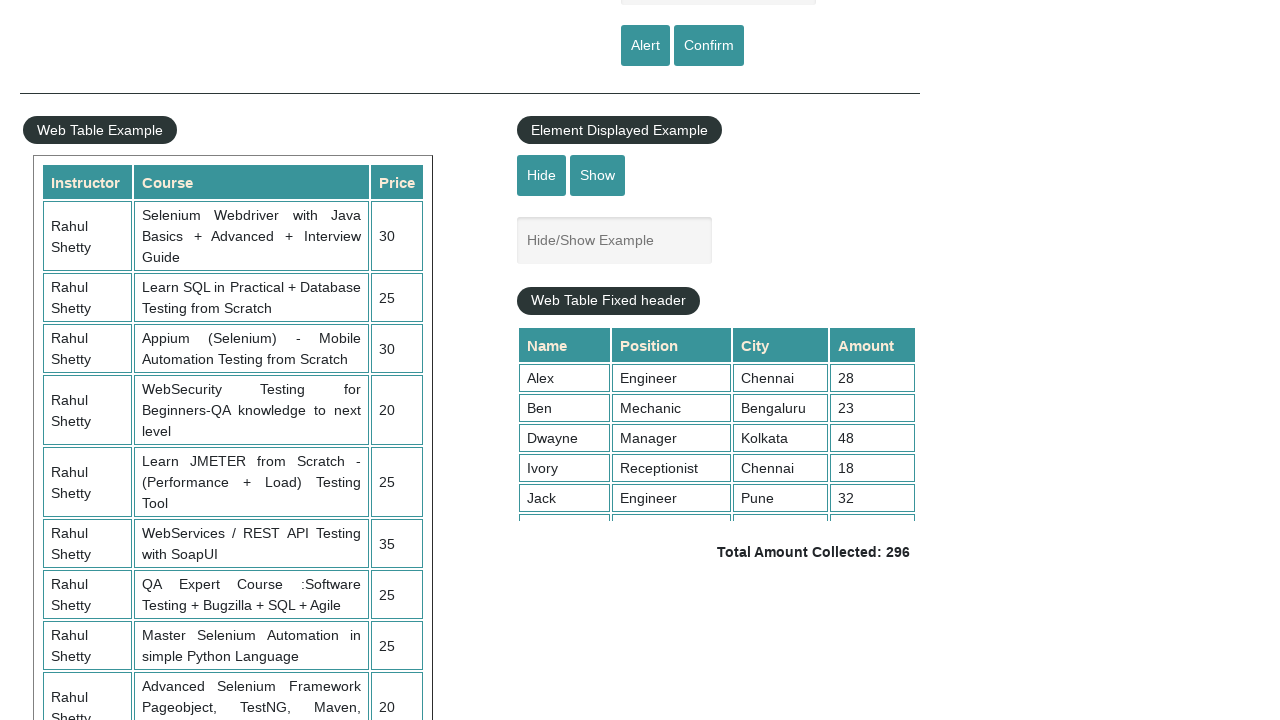

Located all table rows in the product table
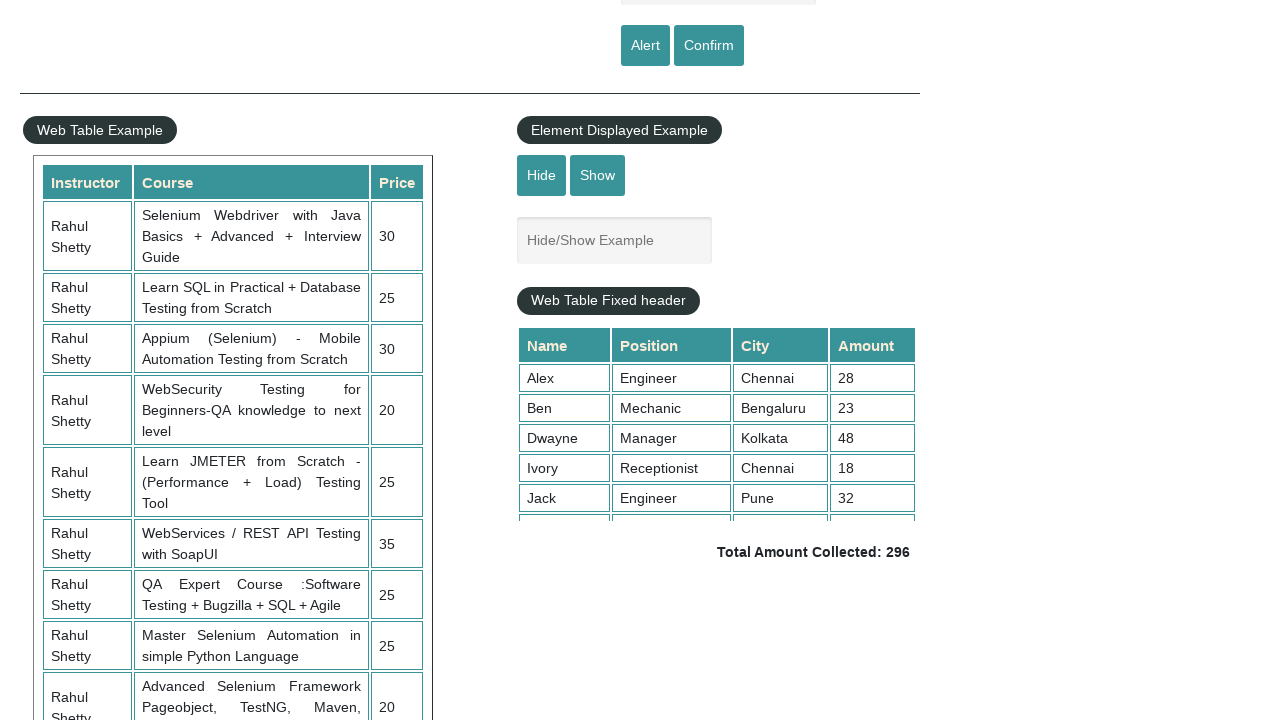

First table row is accessible
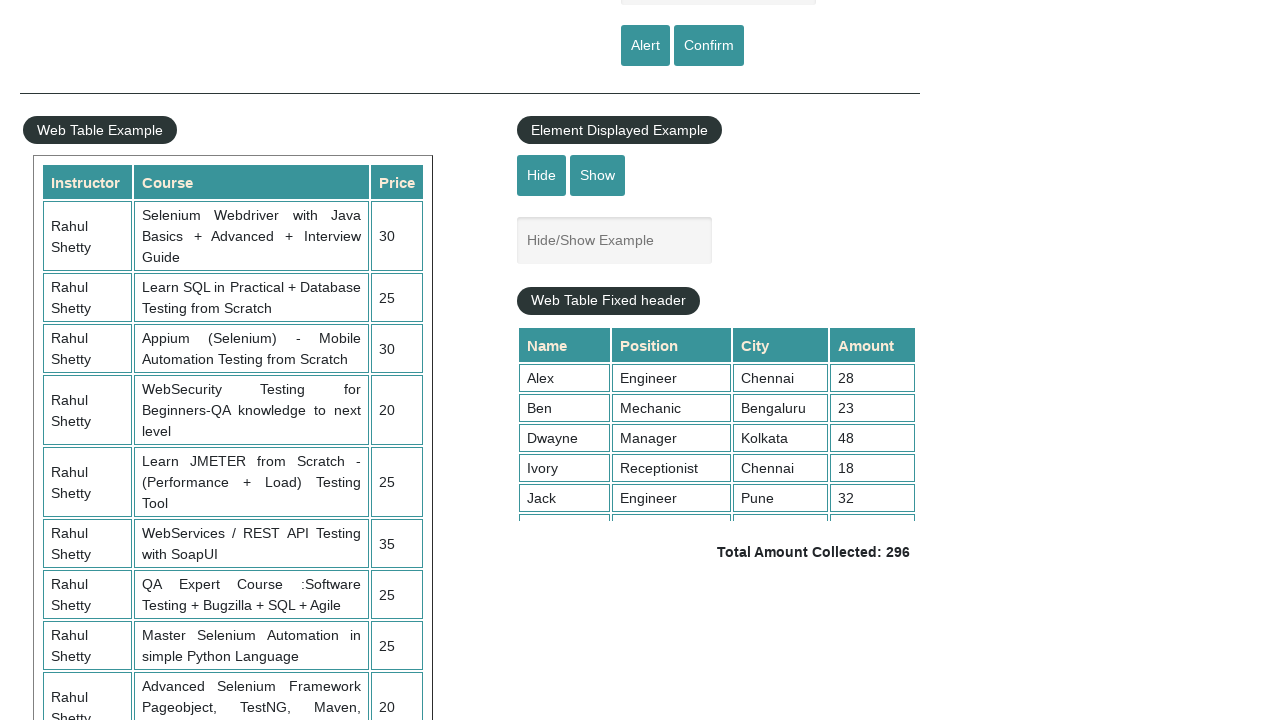

Located table header cells in the first row
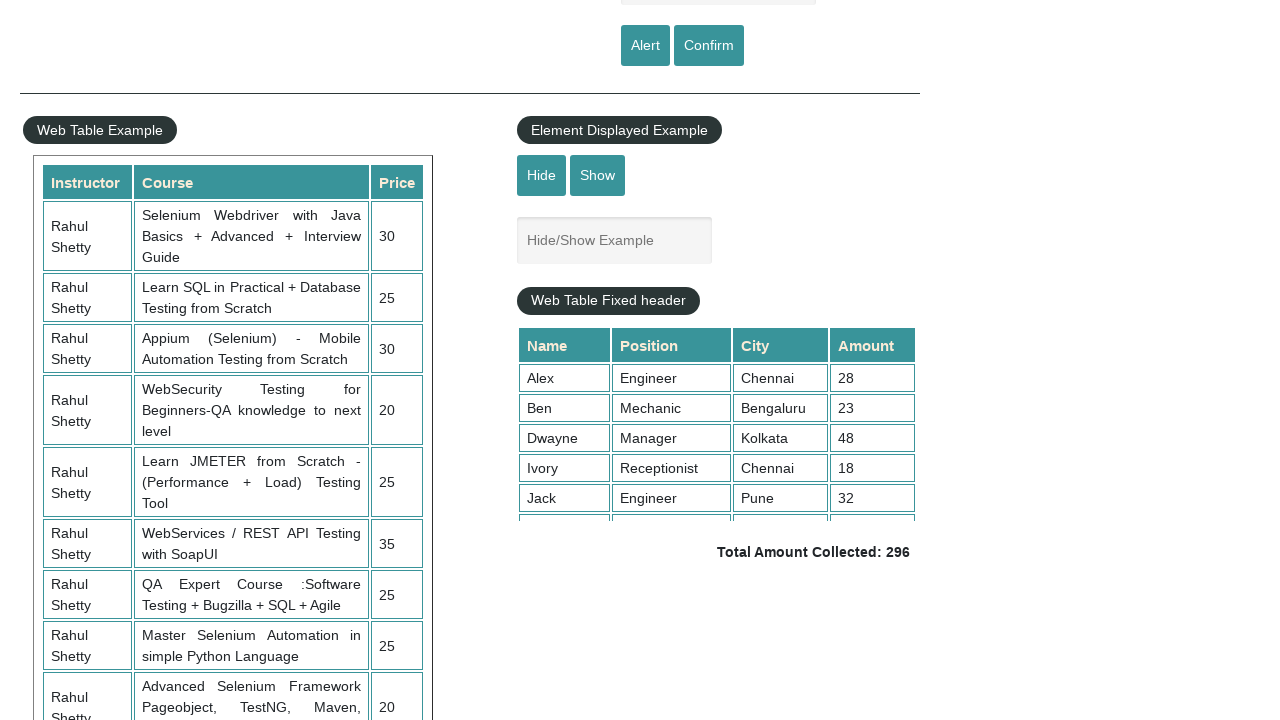

First table header cell is accessible
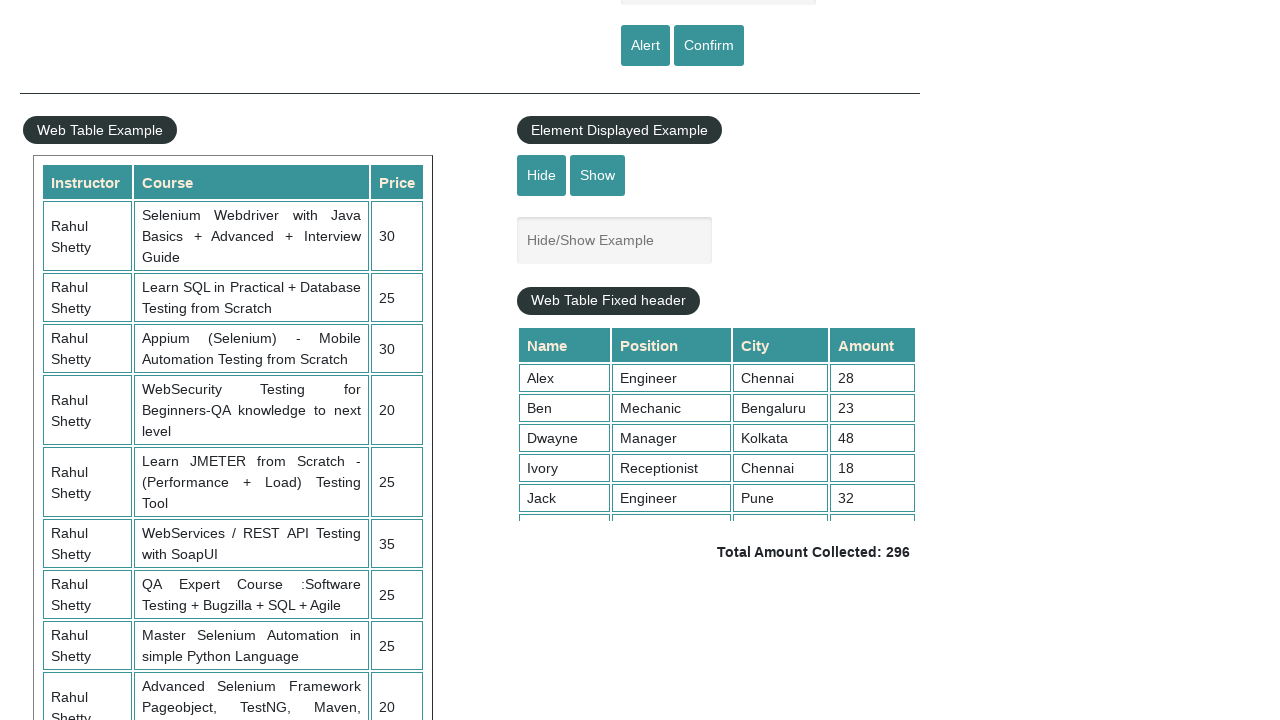

Located all data cells in the third table row
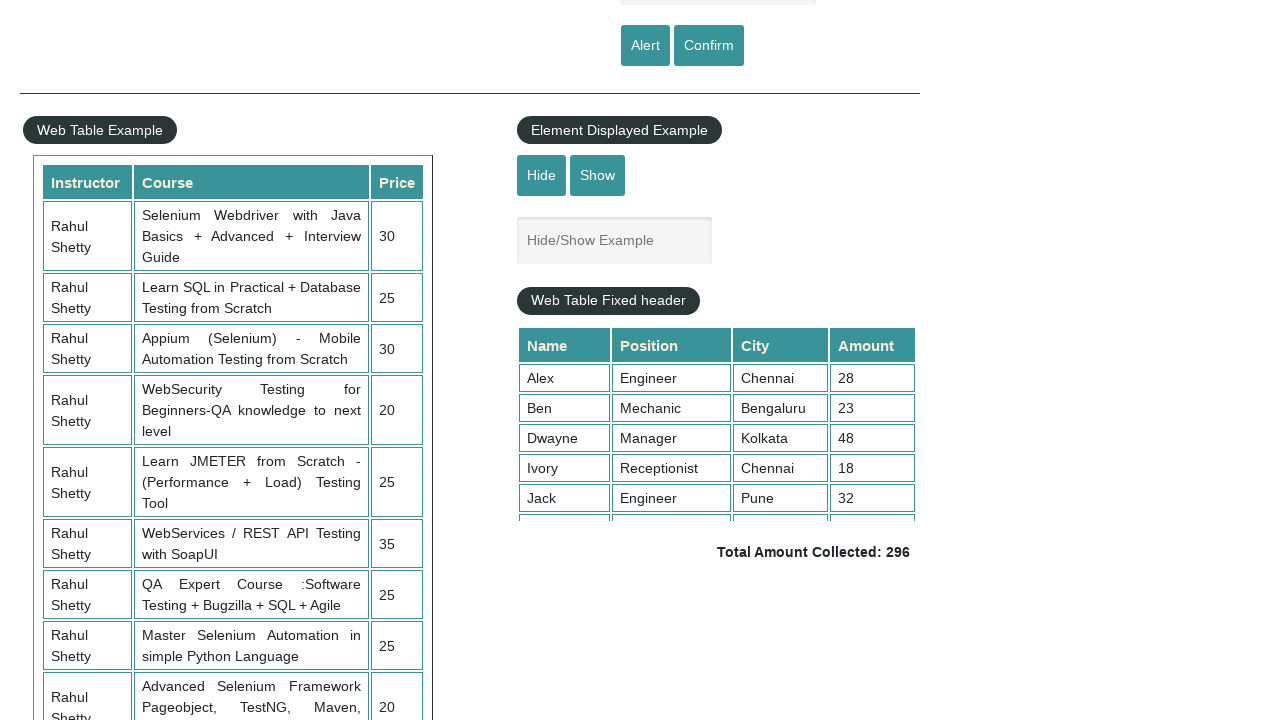

First data cell in the third table row is accessible
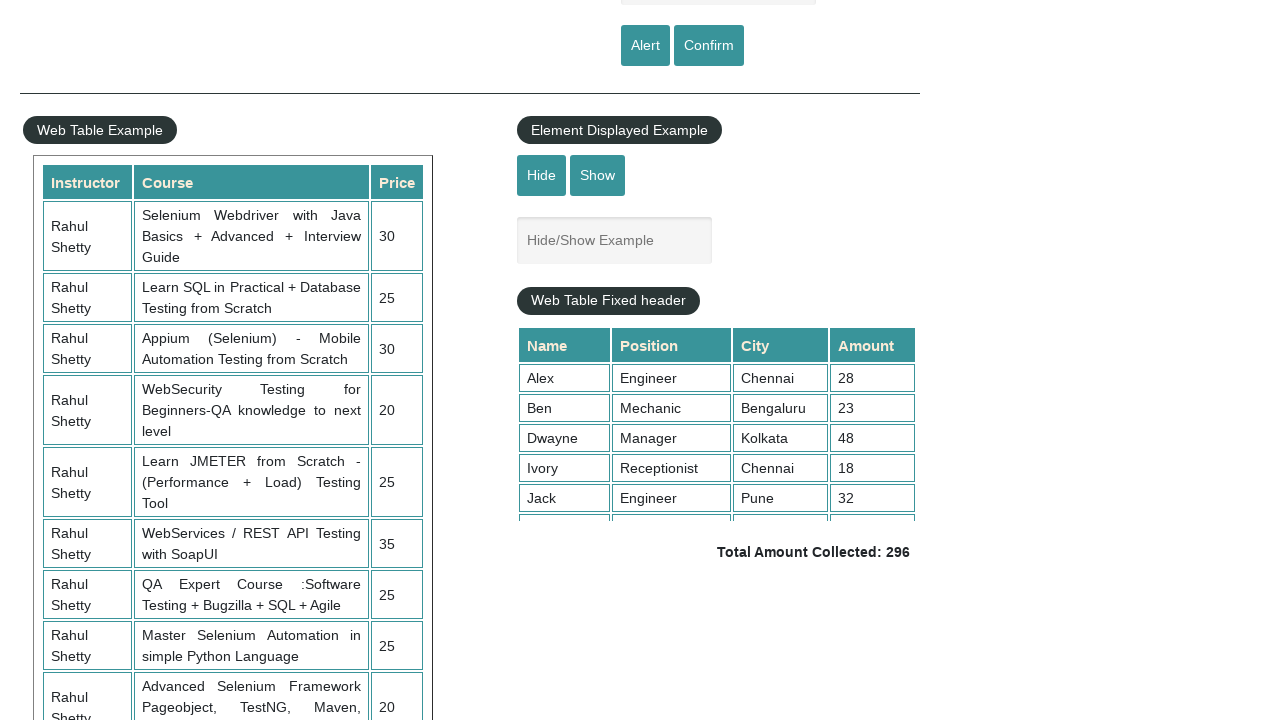

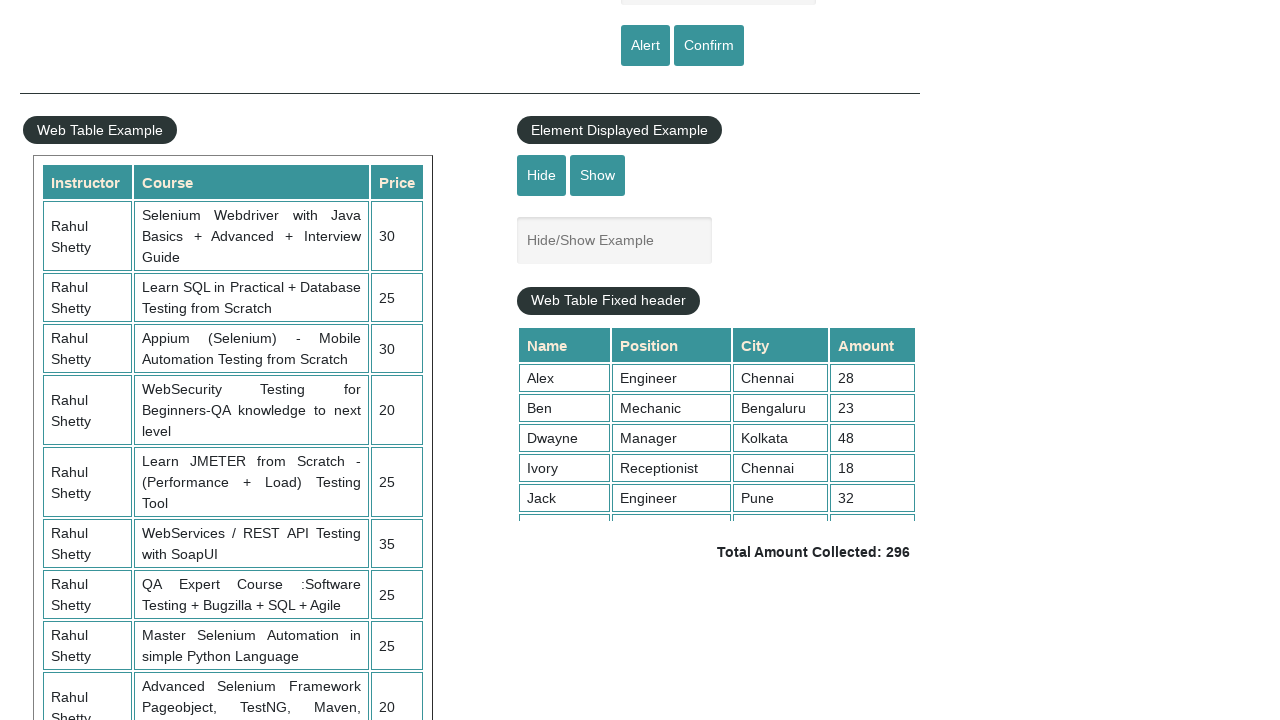